Tests explicit wait functionality by waiting for a button to become clickable and then clicking it

Starting URL: https://seleniumautomationpractice.blogspot.com/2021/05/blog-post.html

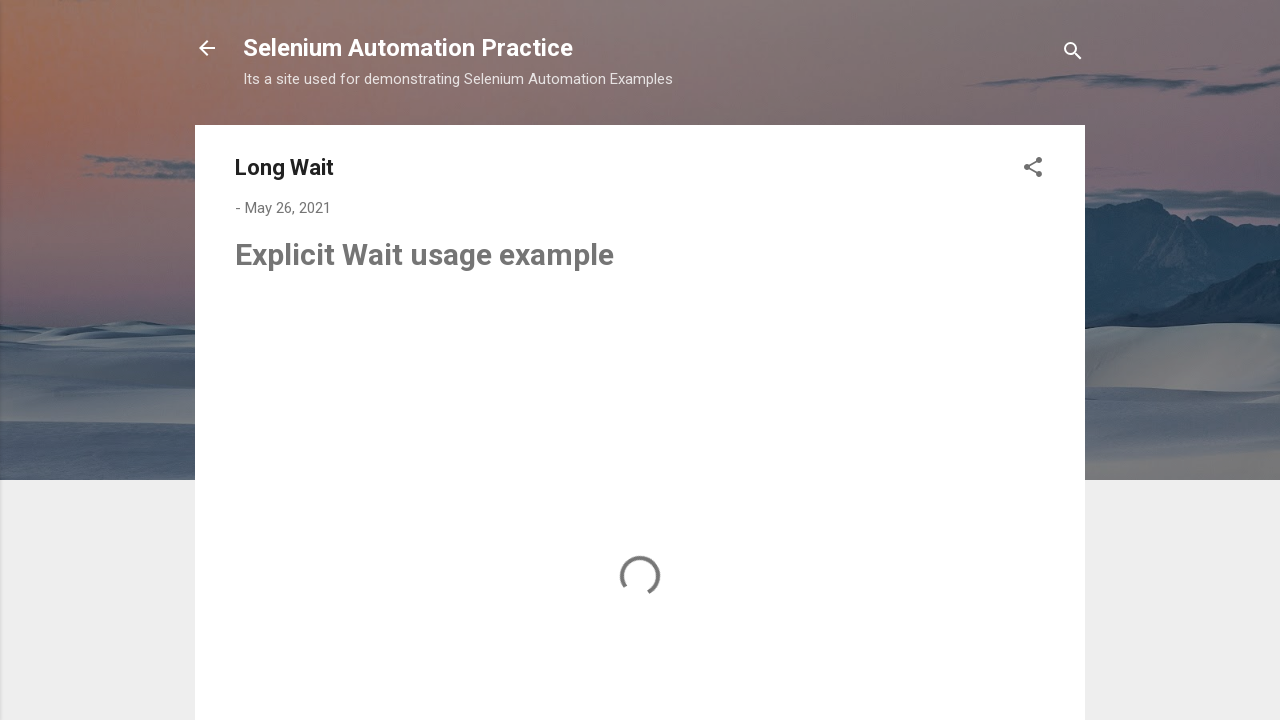

Navigated to the explicit wait test page
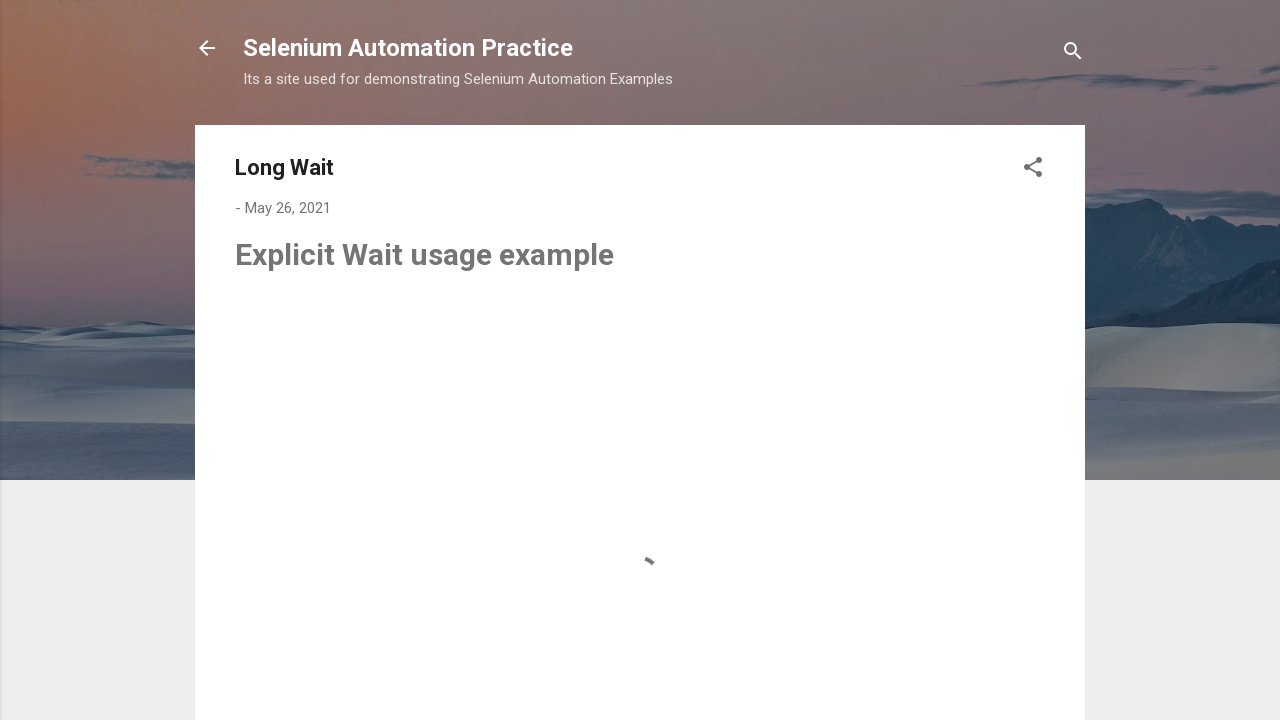

Button #mybutton became visible
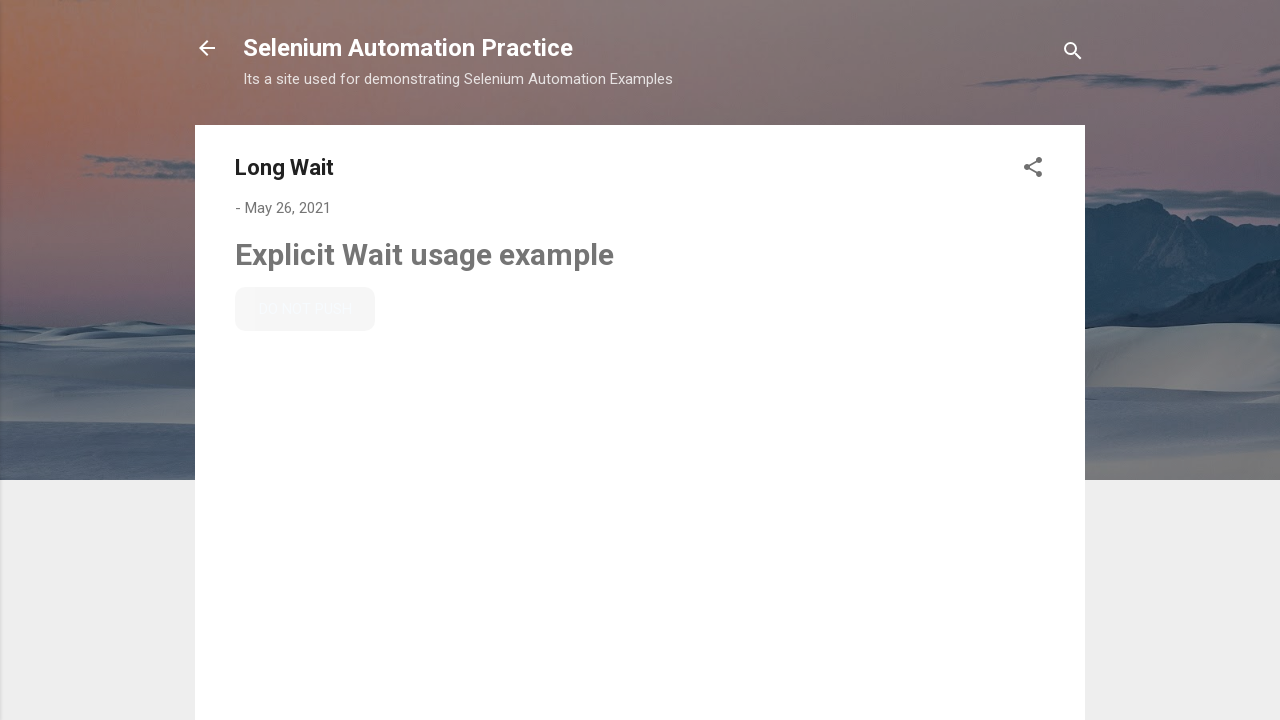

Clicked the button #mybutton at (305, 309) on #mybutton
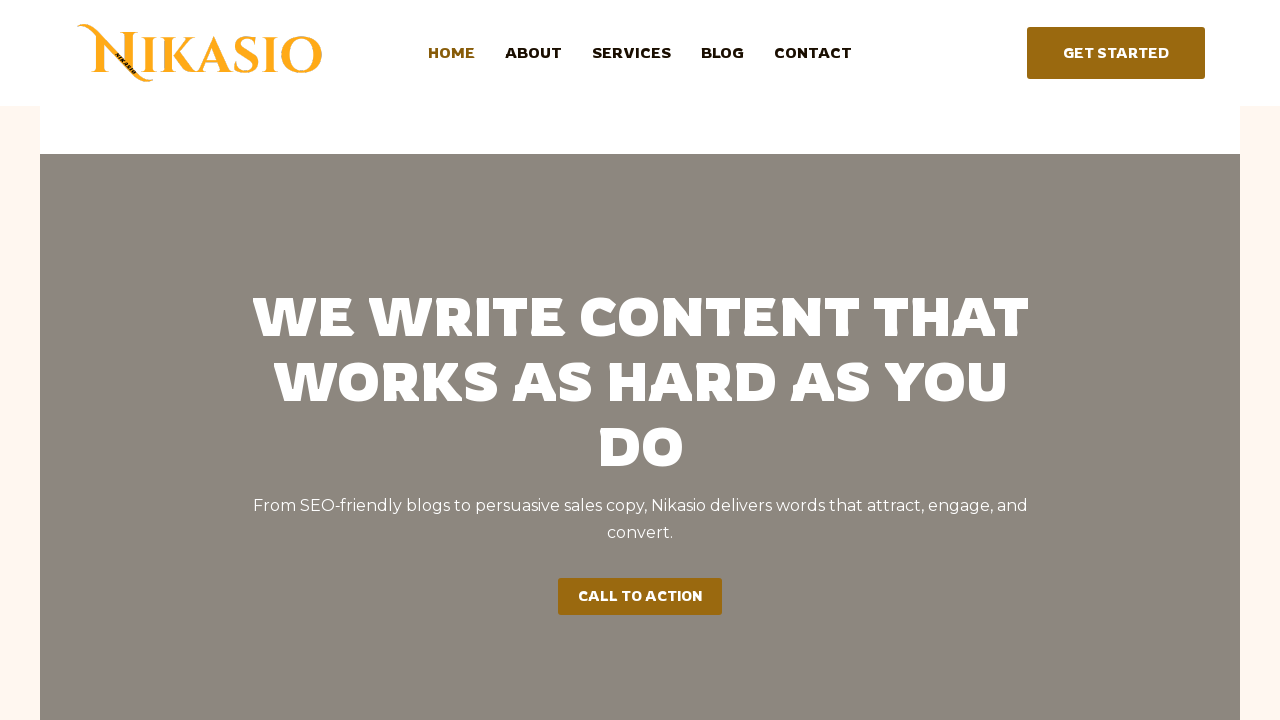

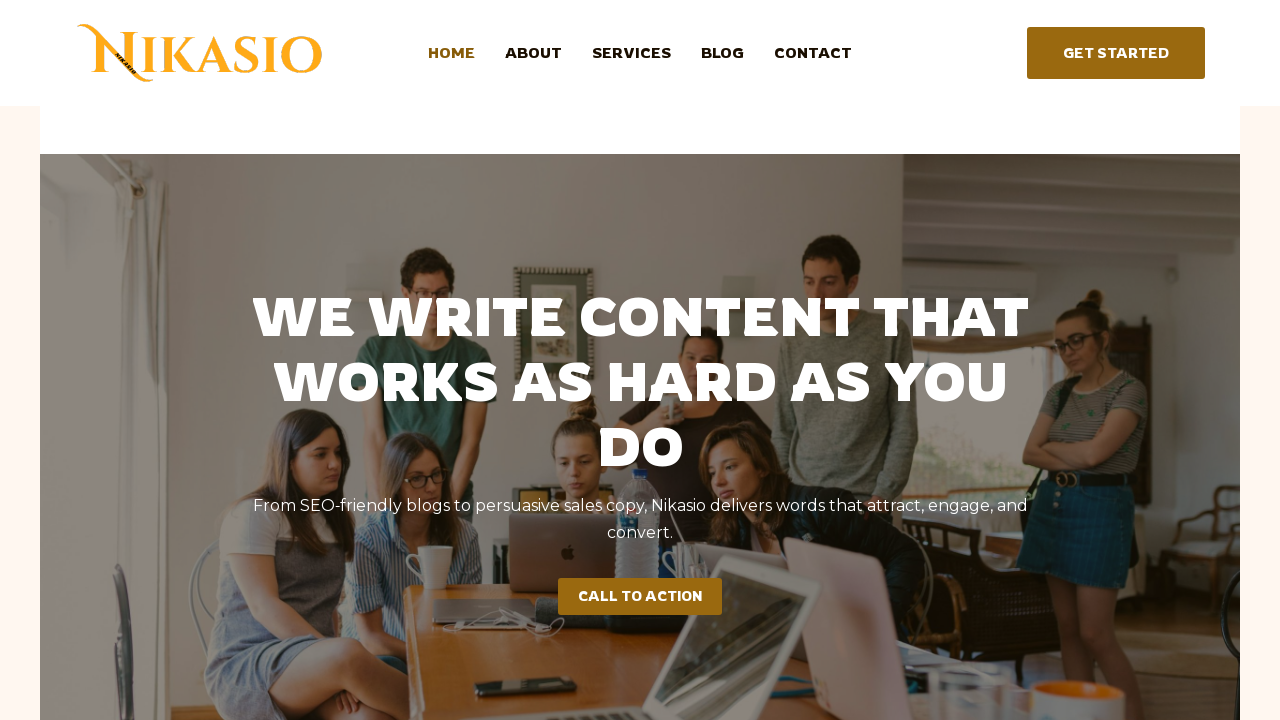